Tests browser window handling by clicking a button that opens a new tab, switching to that tab, reading the heading text, and then closing the child window.

Starting URL: https://demoqa.com/browser-windows

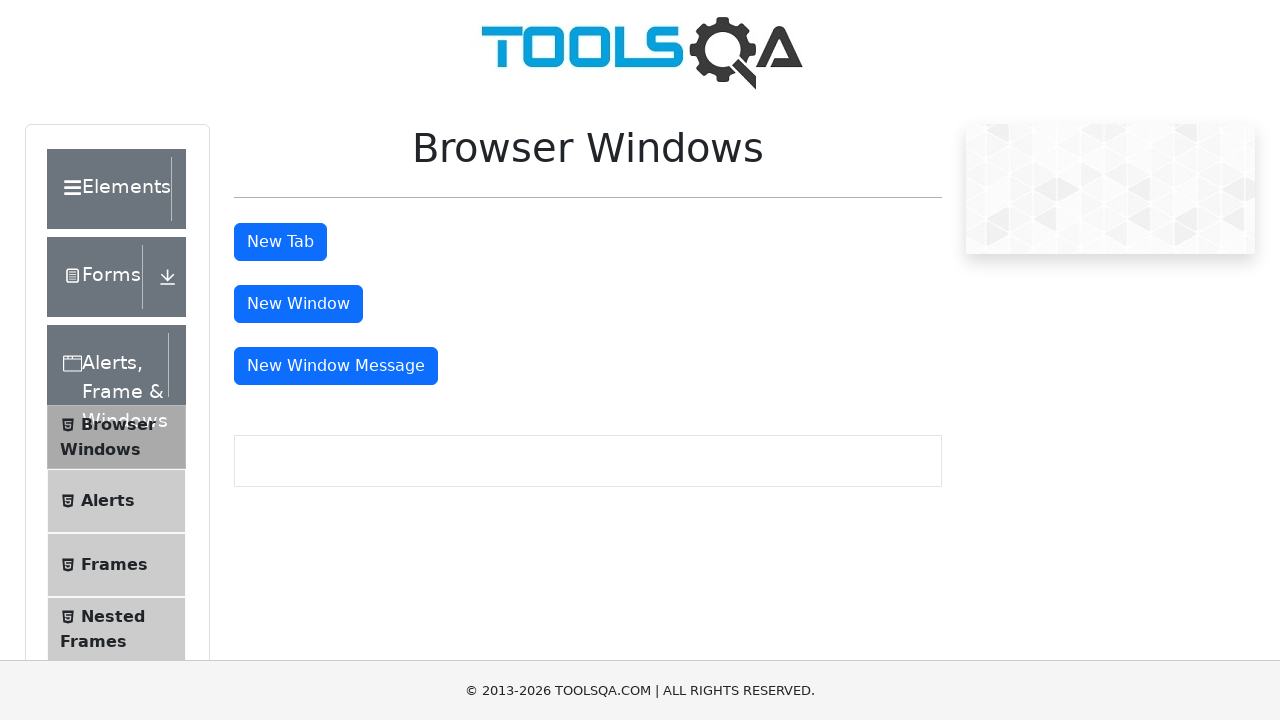

Clicked button to open new tab at (280, 242) on #tabButton
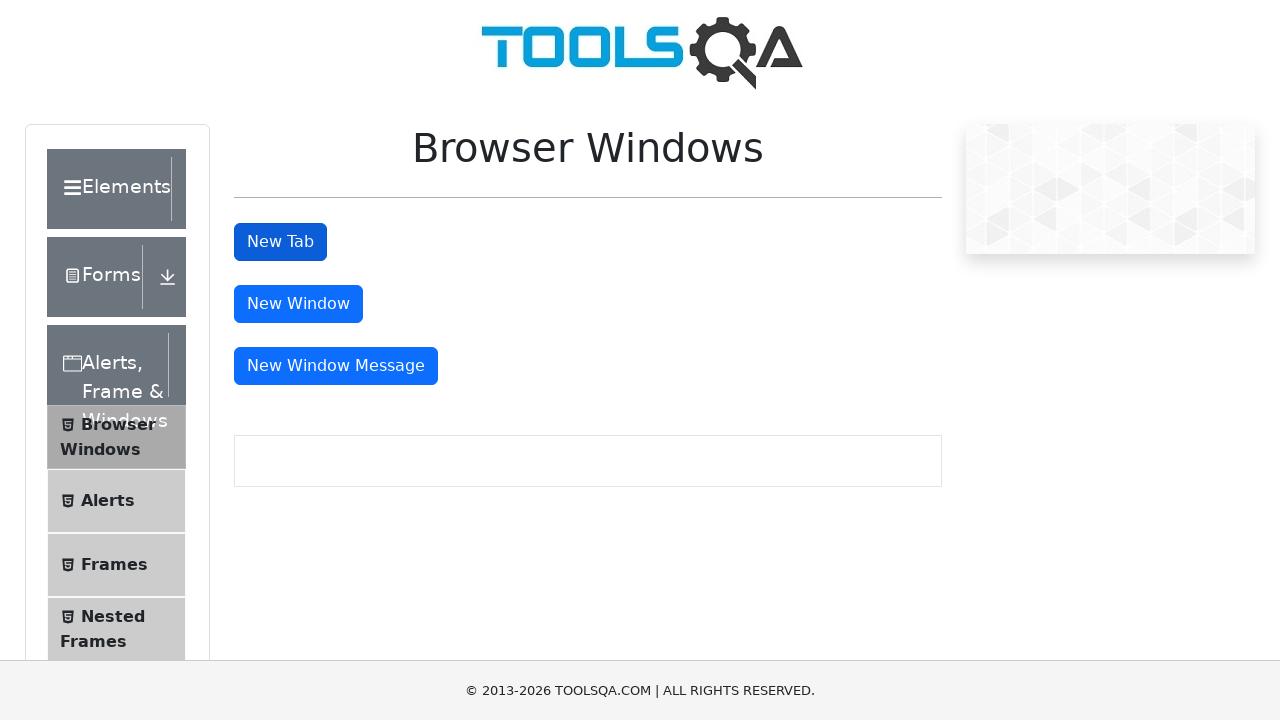

New tab opened and captured
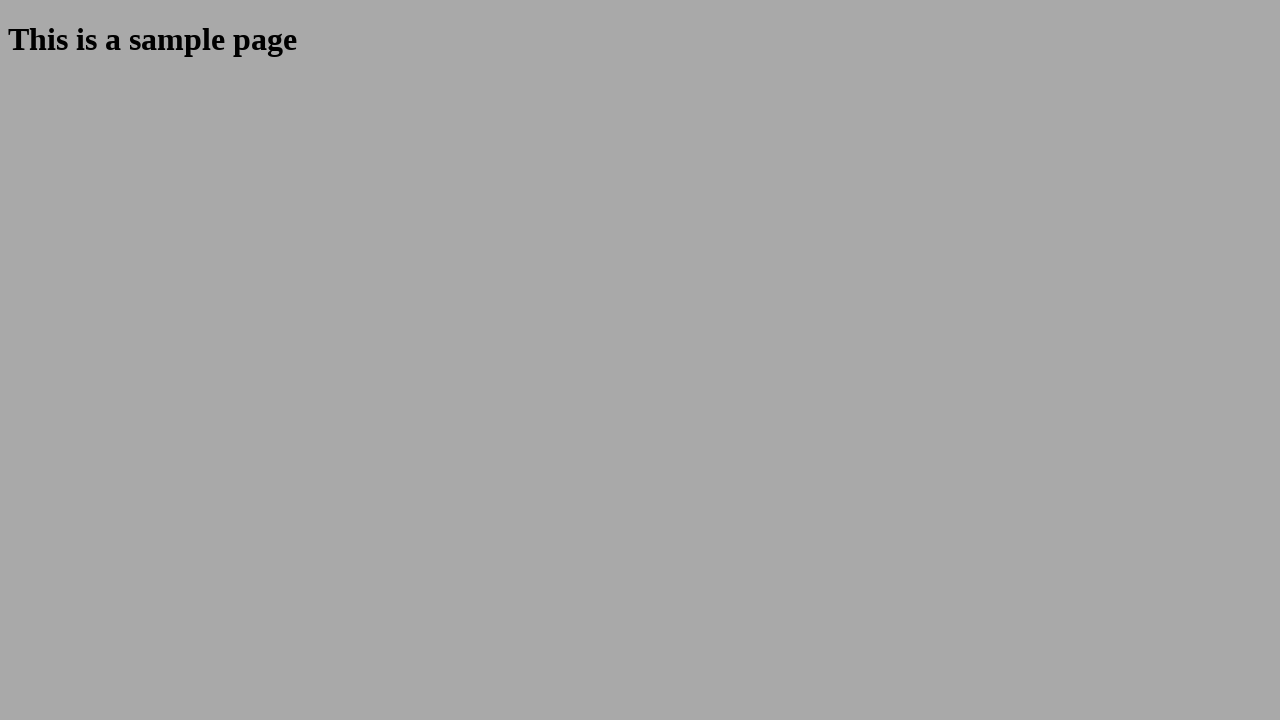

New tab page load completed
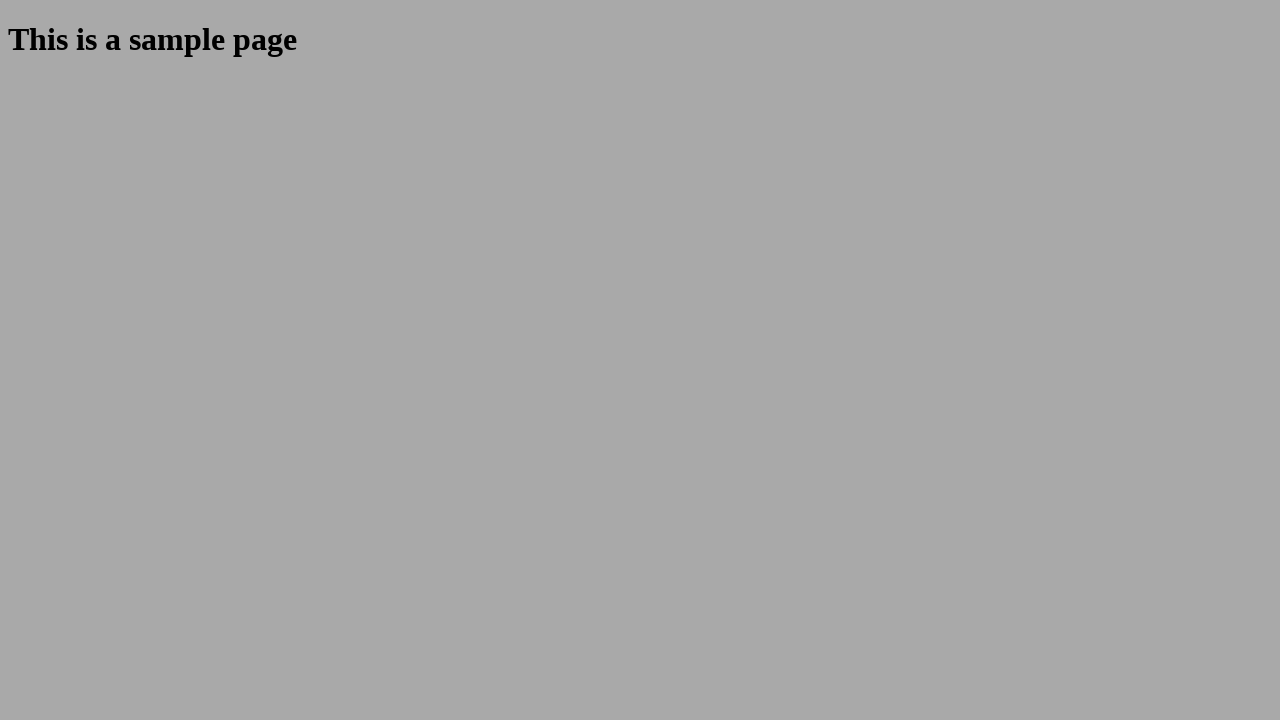

Read heading text from new tab: 'This is a sample page'
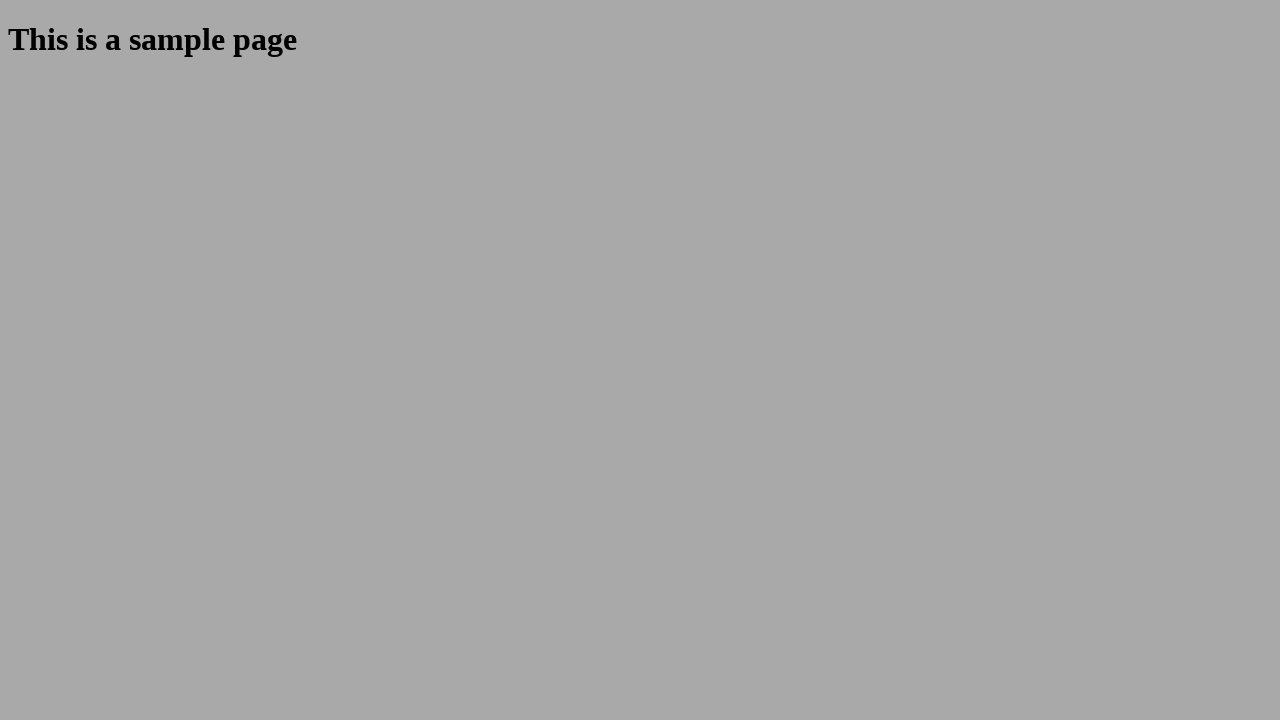

Read page title: ''
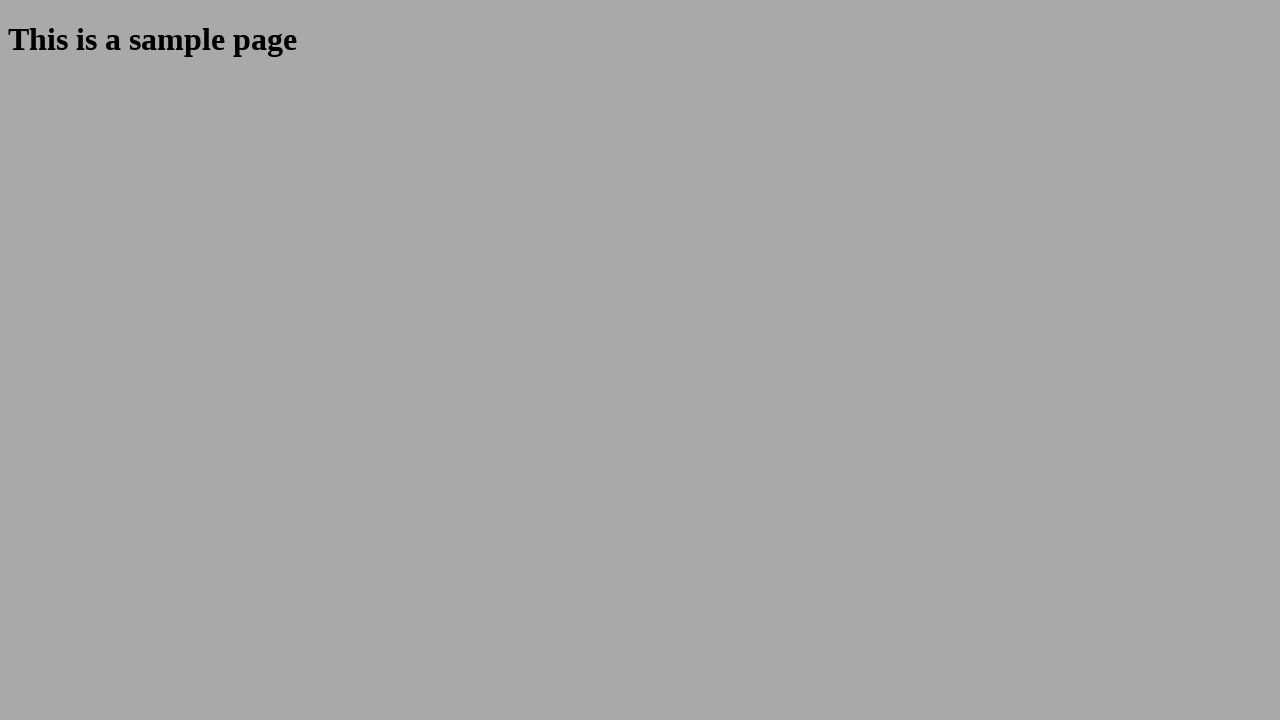

Closed child tab
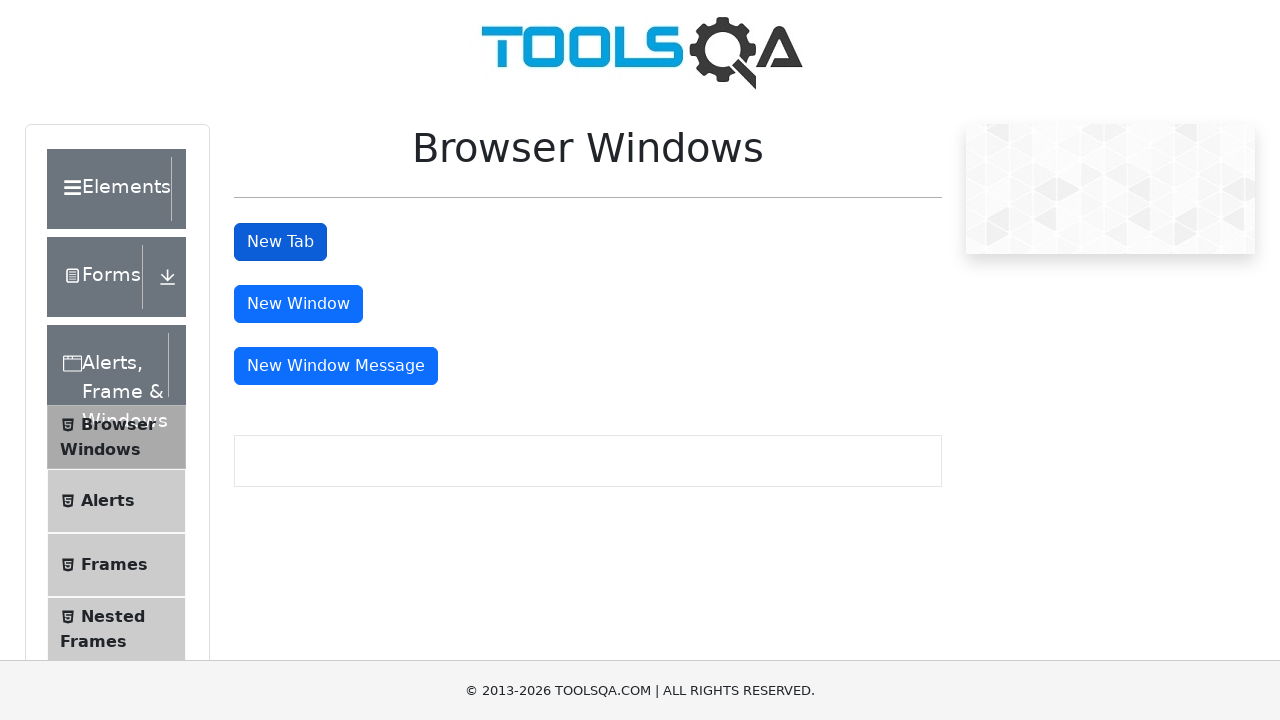

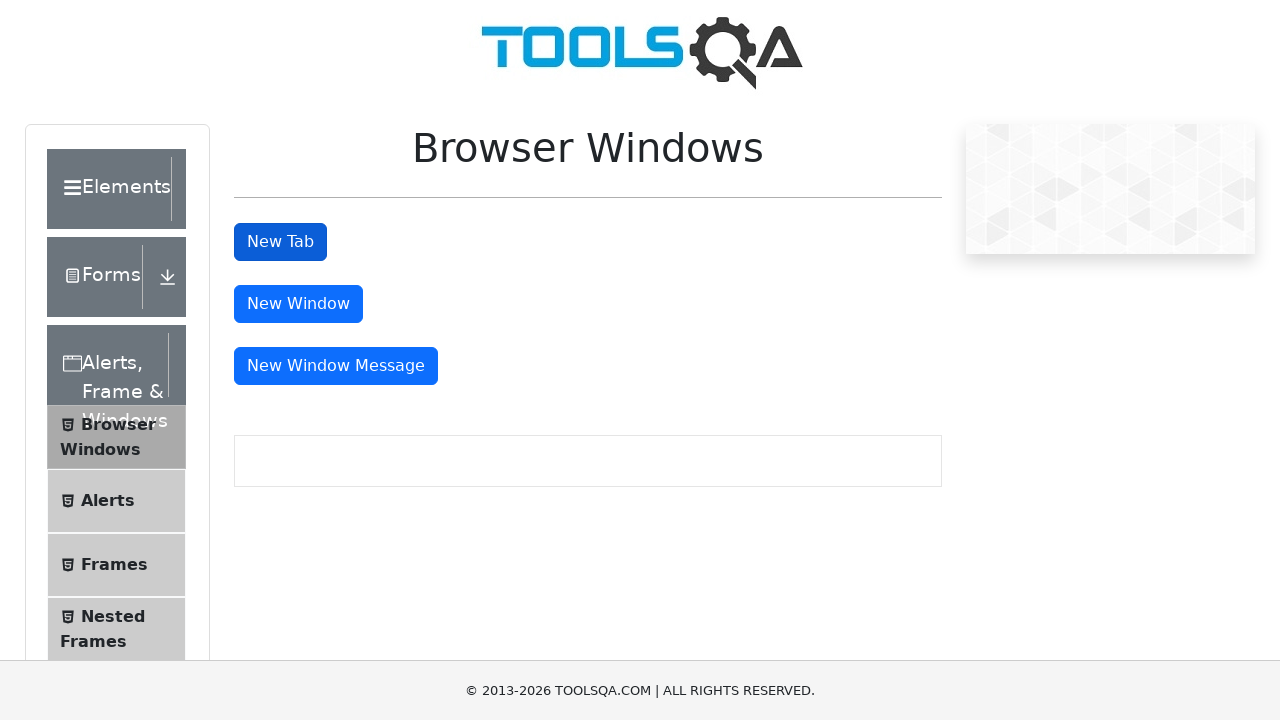